Tests handling a simple JavaScript alert by clicking a button that triggers an alert and accepting it

Starting URL: https://testautomationpractice.blogspot.com/

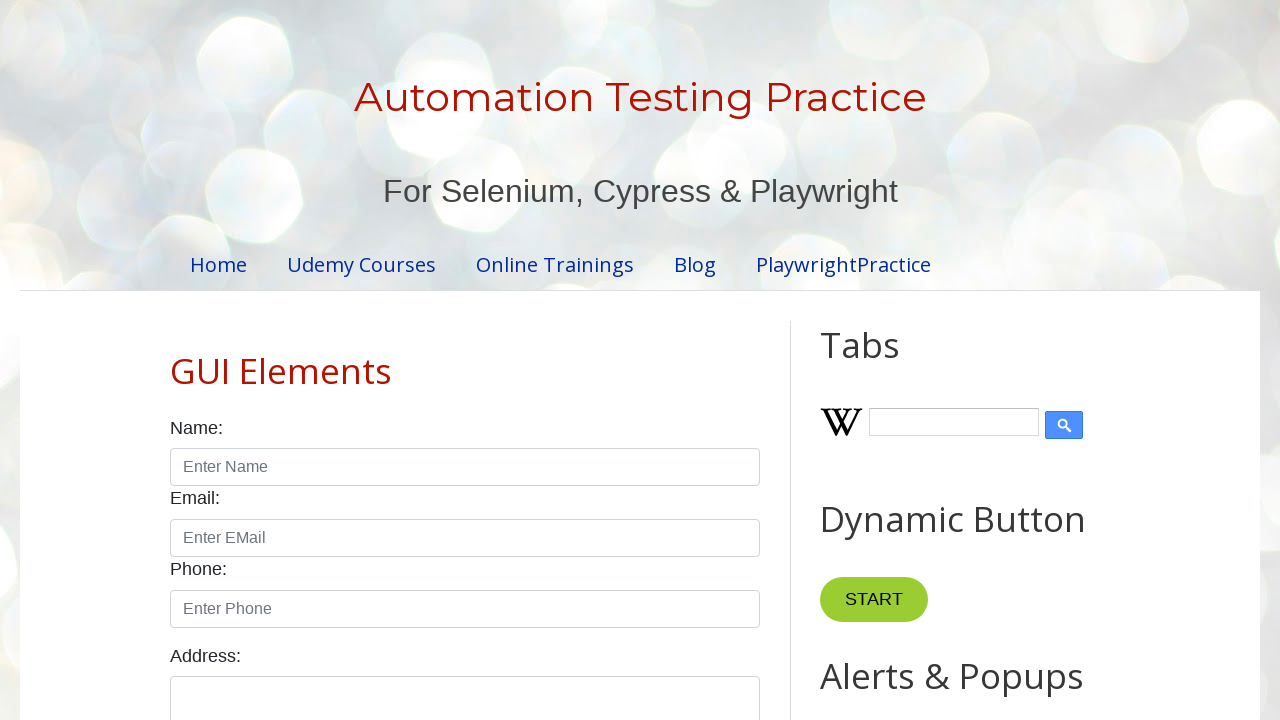

Set up dialog handler to accept alerts
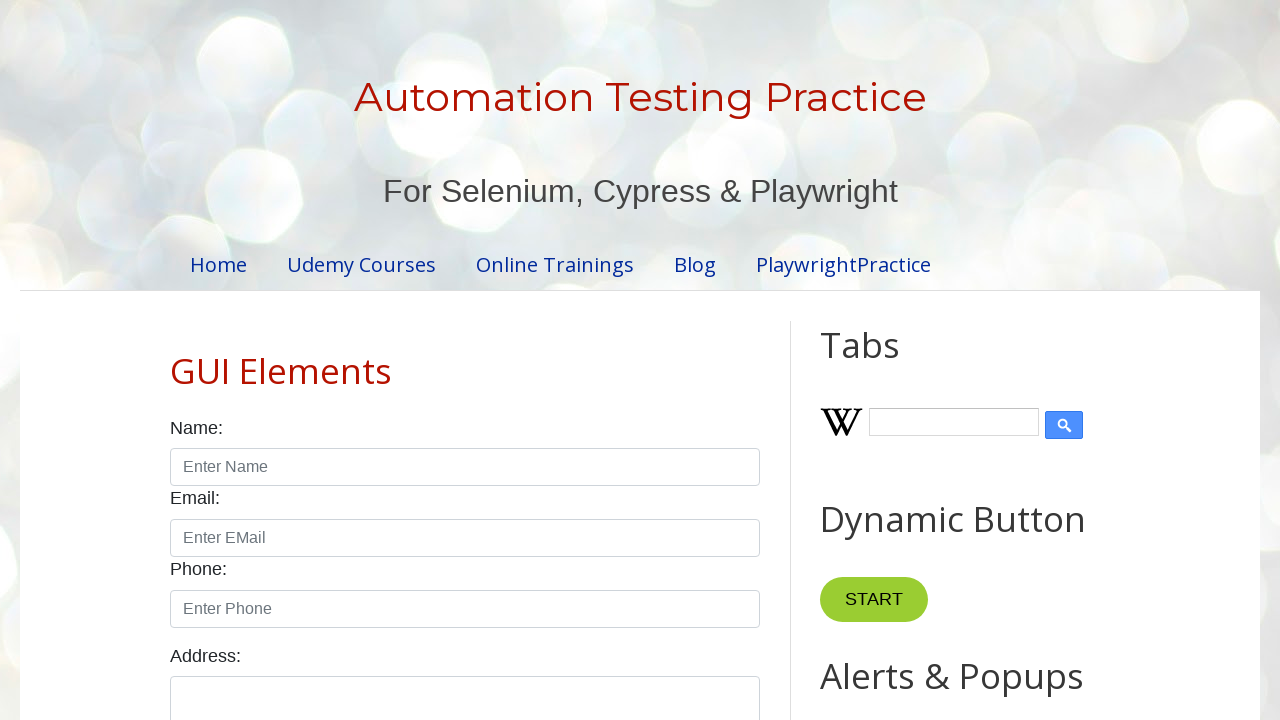

Clicked alert button to trigger JavaScript alert at (888, 361) on xpath=//button[@id="alertBtn"]
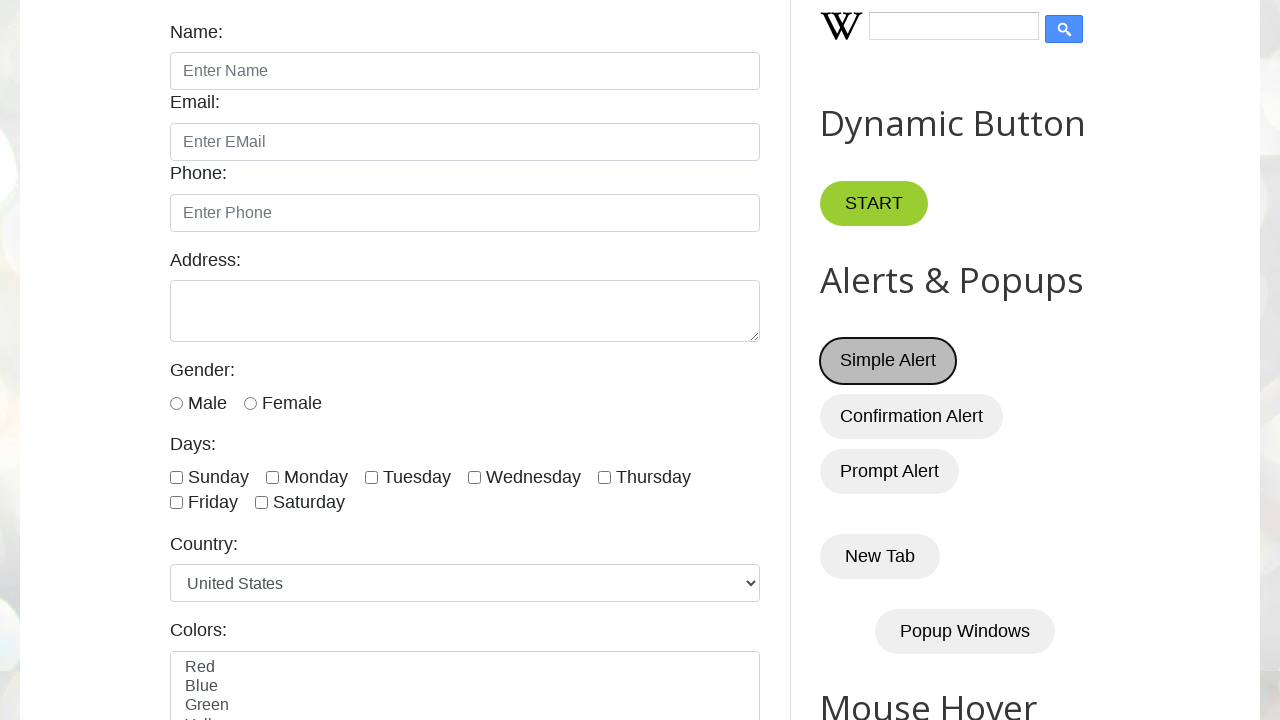

Waited for alert dialog to be handled and dismissed
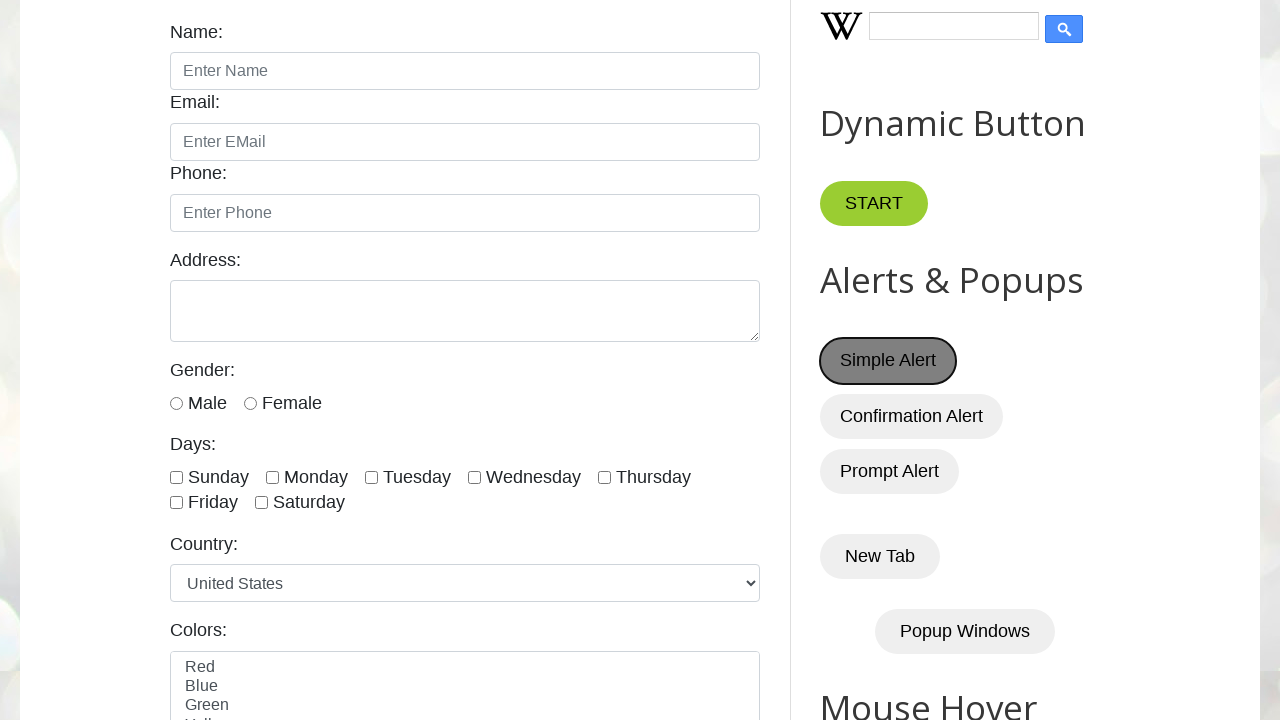

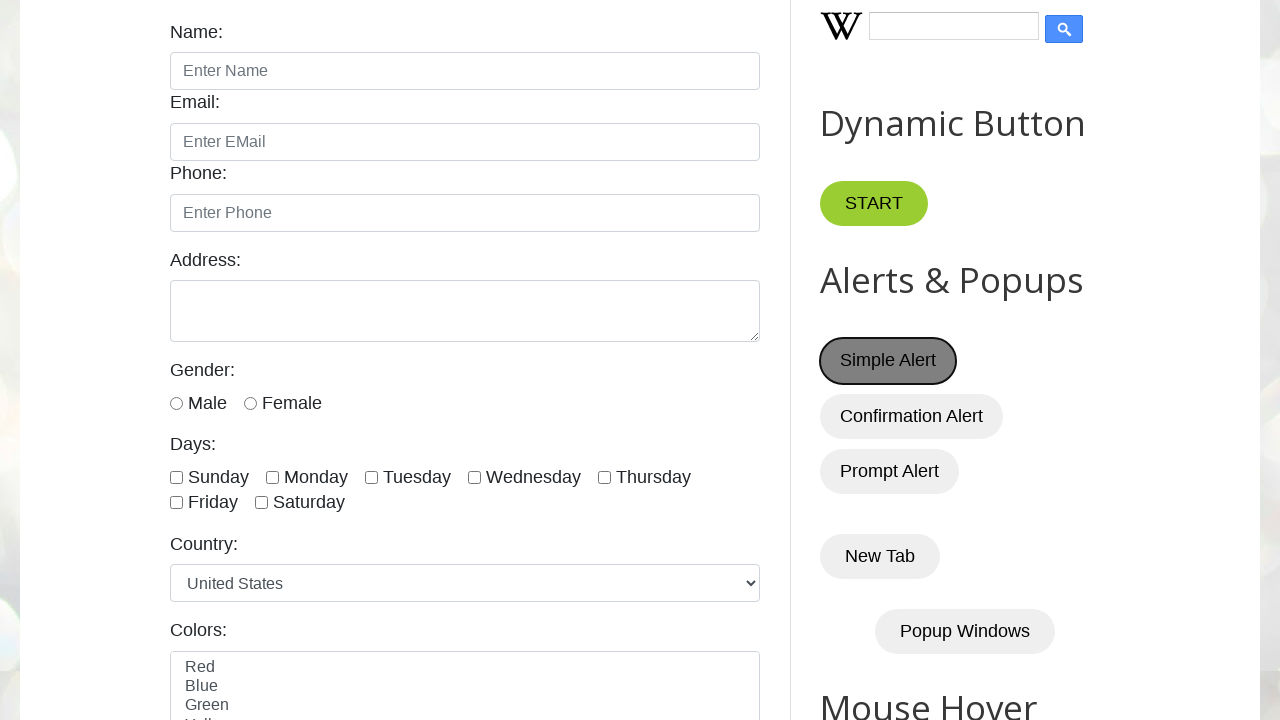